Tests a dropdown selection form by calculating the sum of two numbers displayed on the page and selecting the correct answer from a dropdown menu

Starting URL: http://suninjuly.github.io/selects1.html

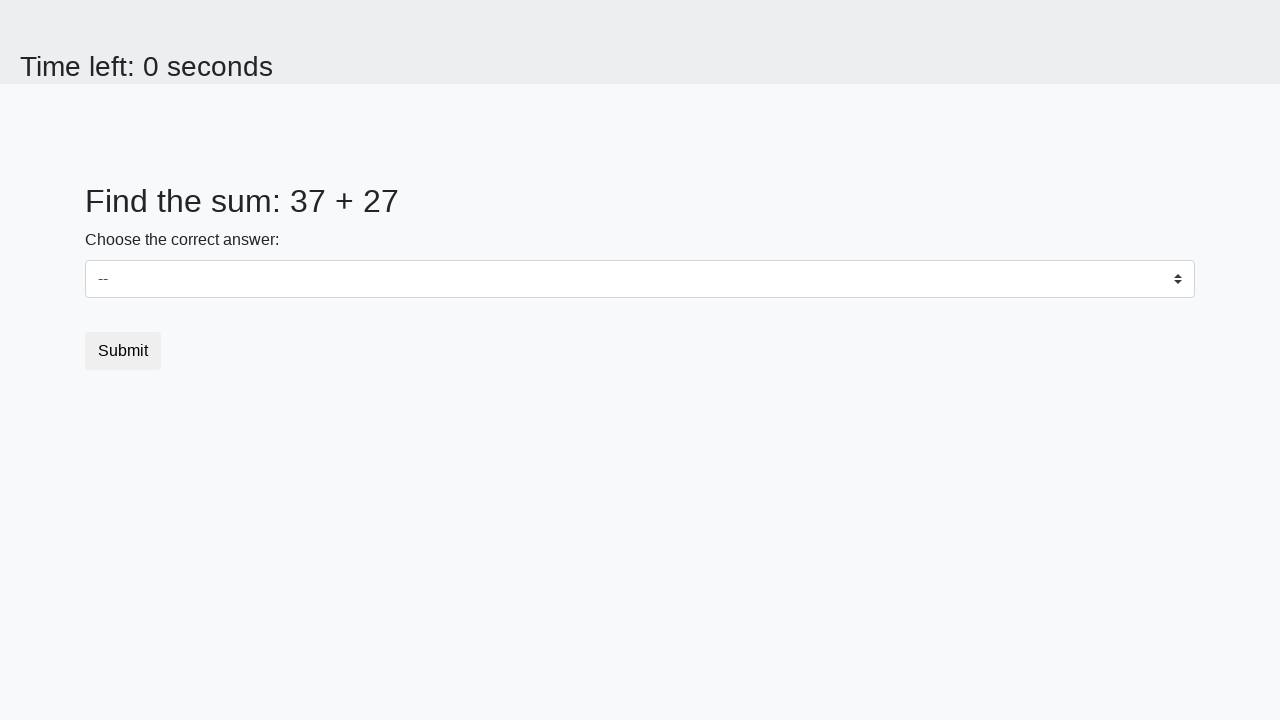

Retrieved first number from #num1 element
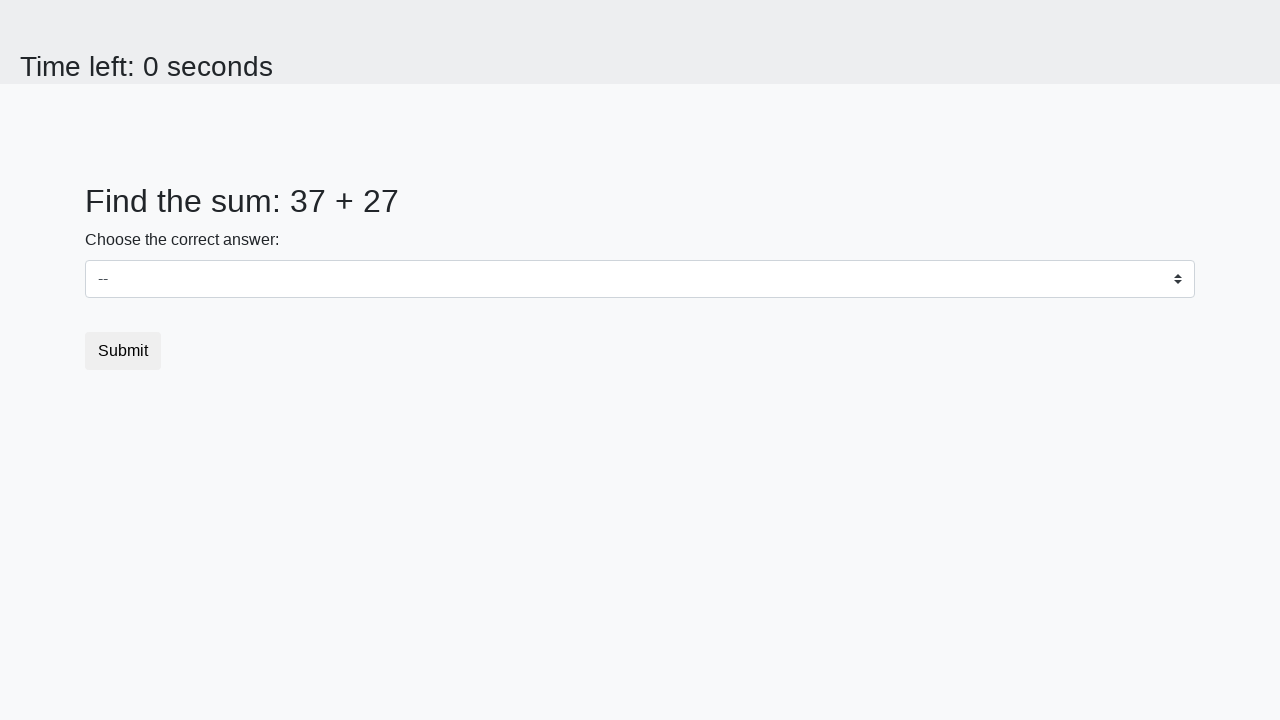

Retrieved second number from #num2 element
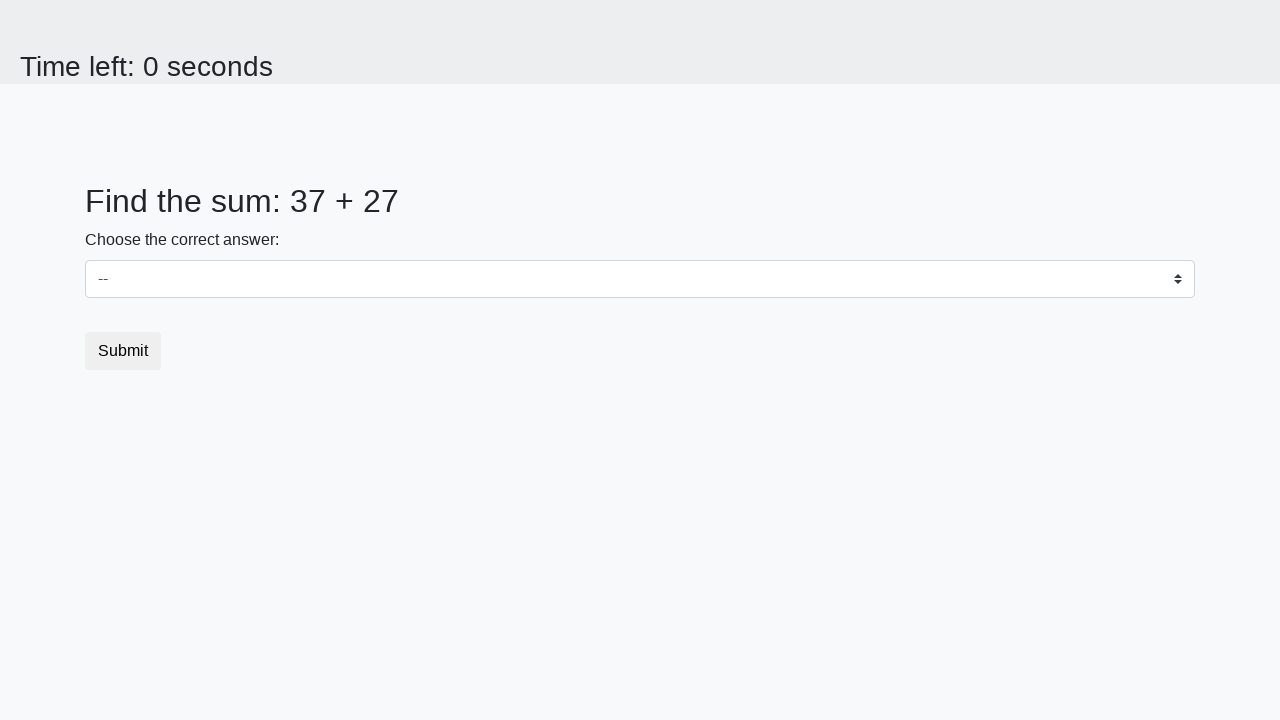

Calculated sum of 37 + 27 = 64
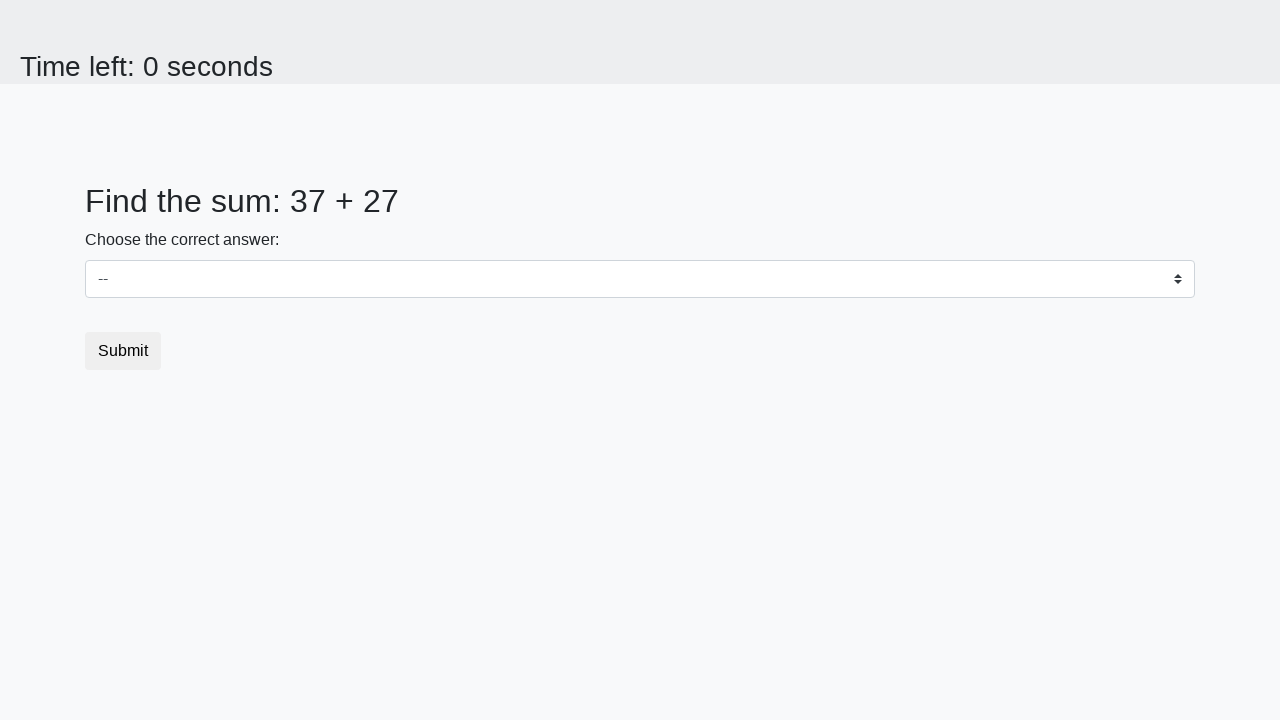

Clicked on dropdown to open it at (640, 279) on select
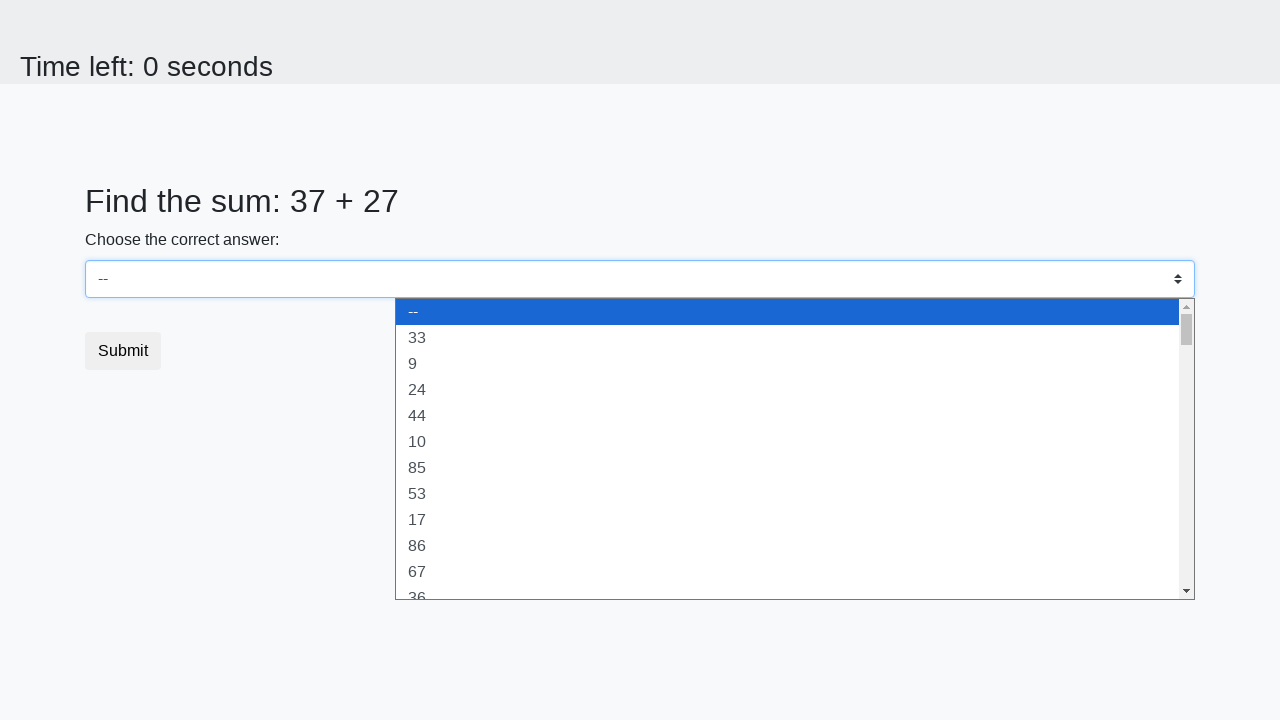

Selected calculated sum '64' from dropdown on select
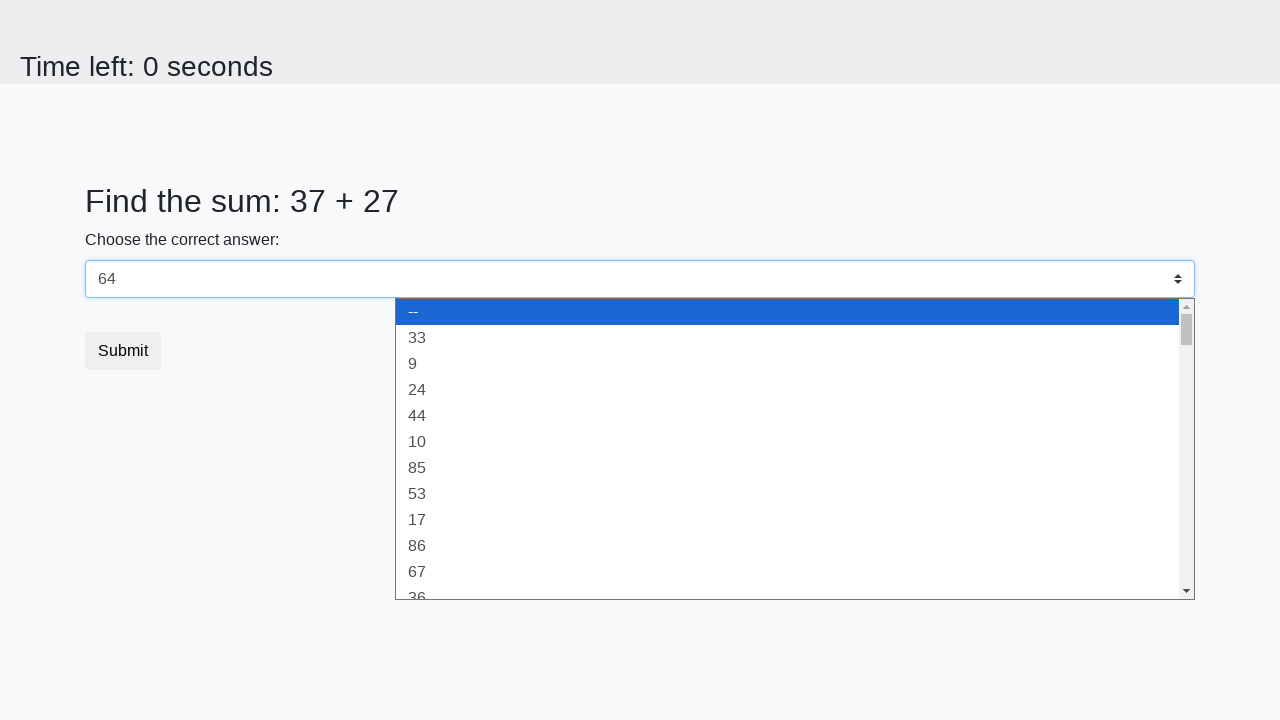

Clicked submit button to submit the form at (123, 351) on button[type='submit']
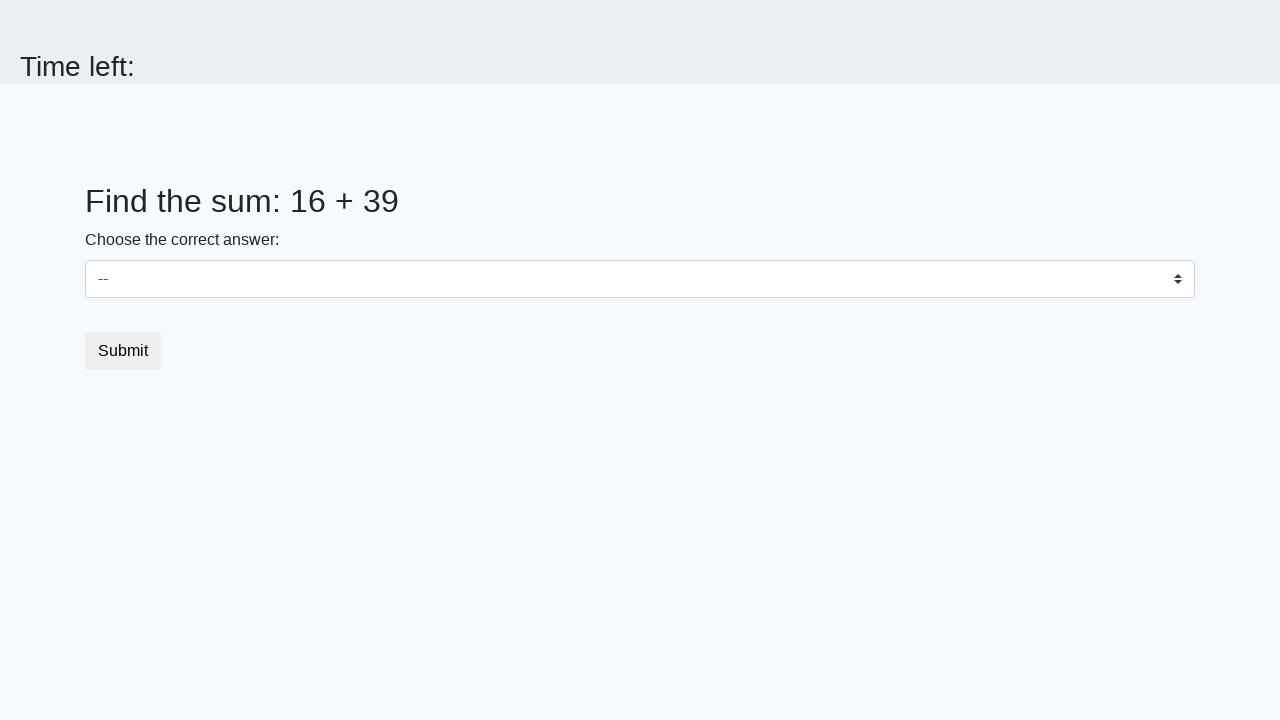

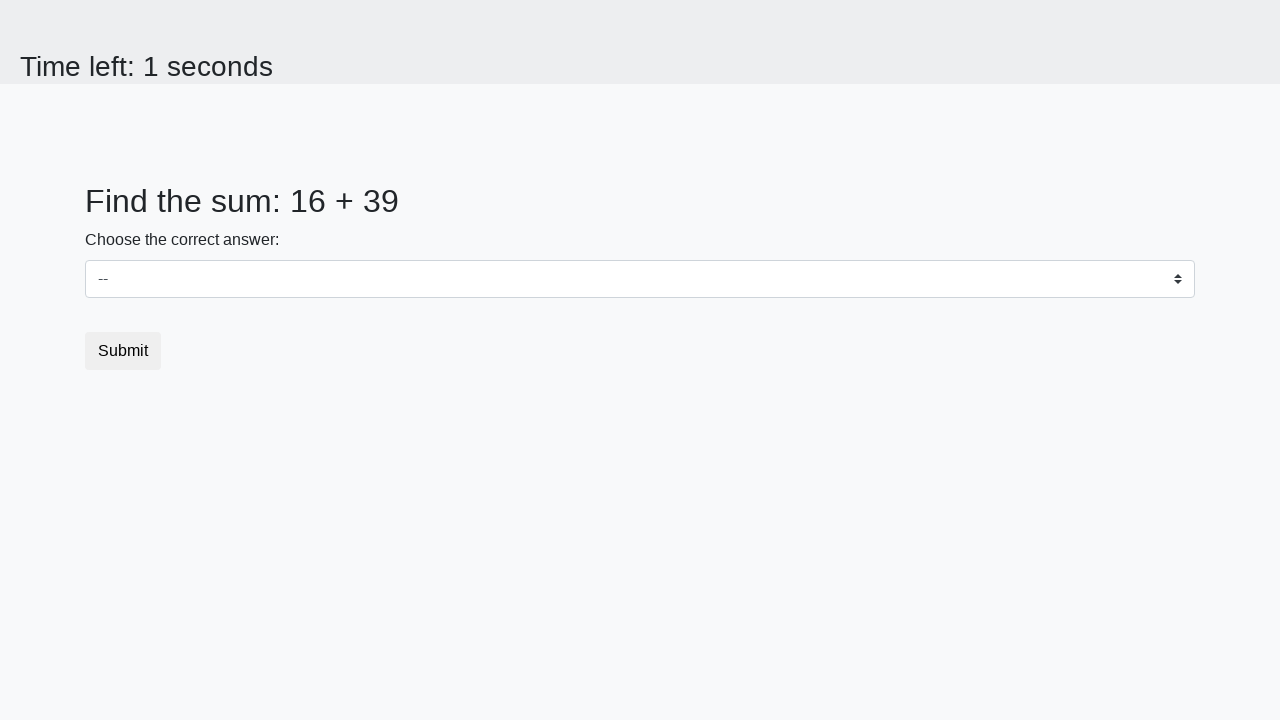